Tests fluent wait functionality by waiting for an image element with custom polling intervals and verifying its source attribute

Starting URL: https://bonigarcia.dev/selenium-webdriver-java/loading-images.html

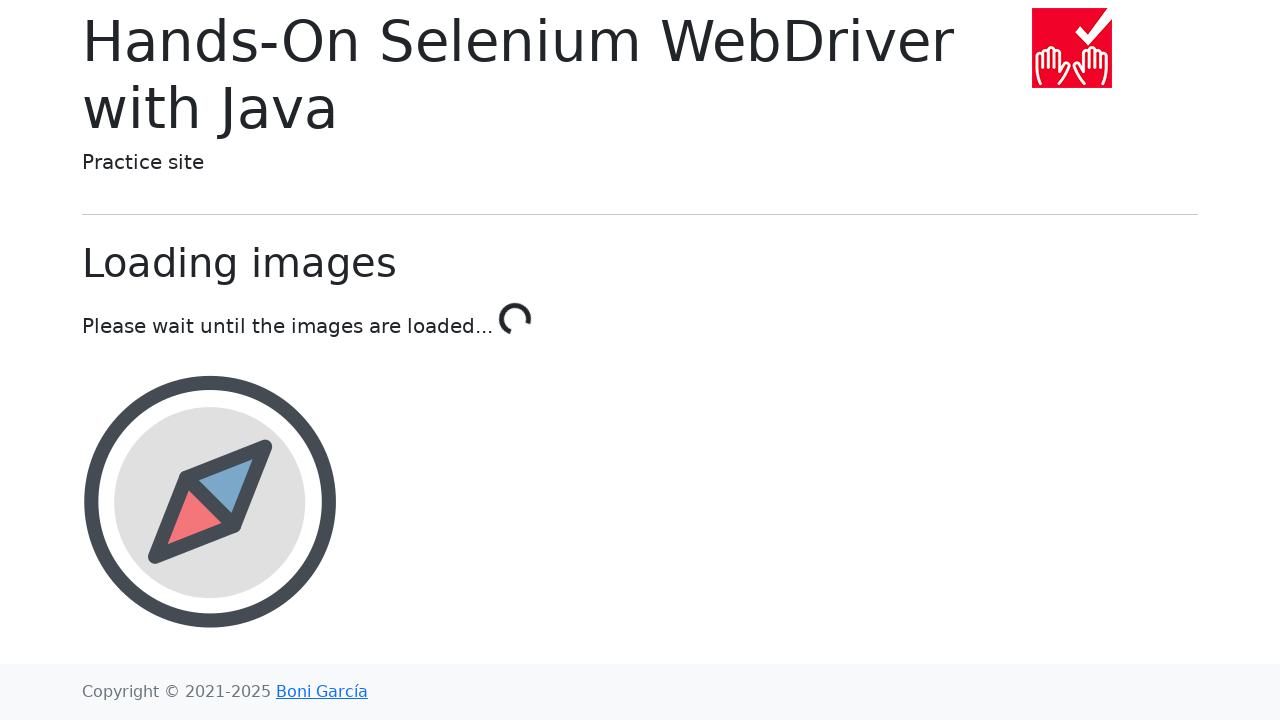

Waited for landscape image element to be present (10s timeout)
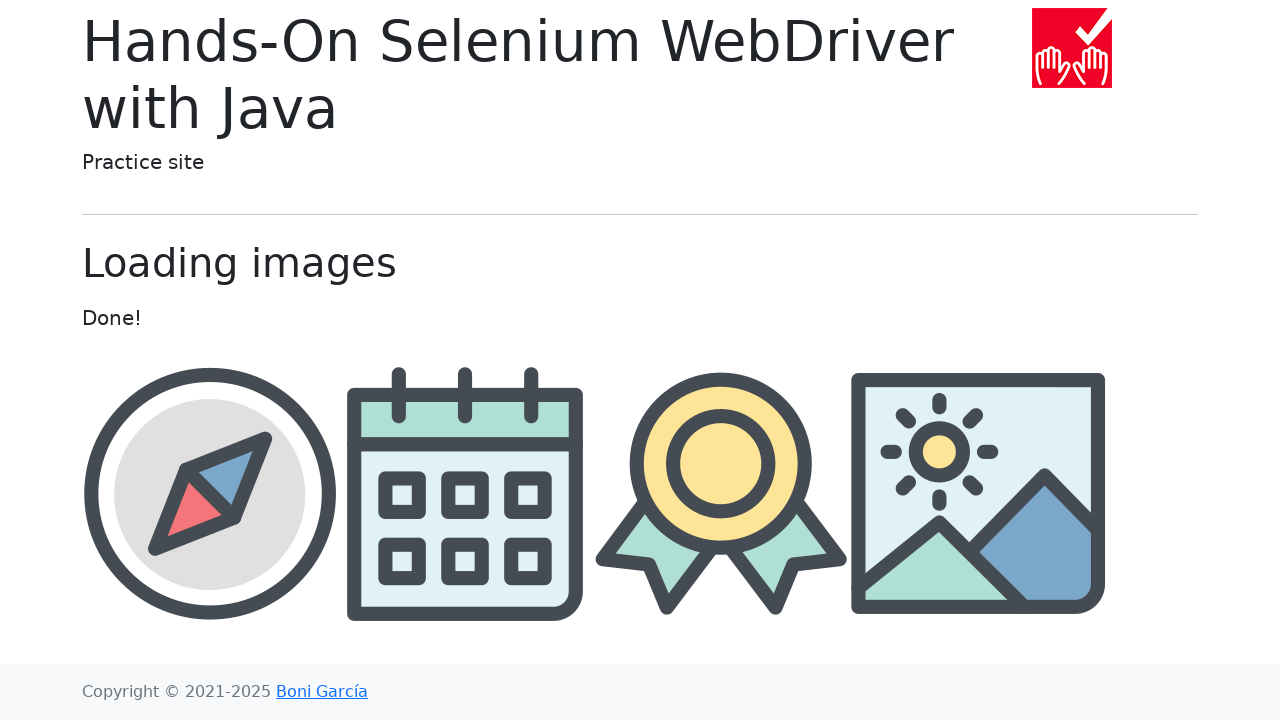

Retrieved src attribute from landscape image element
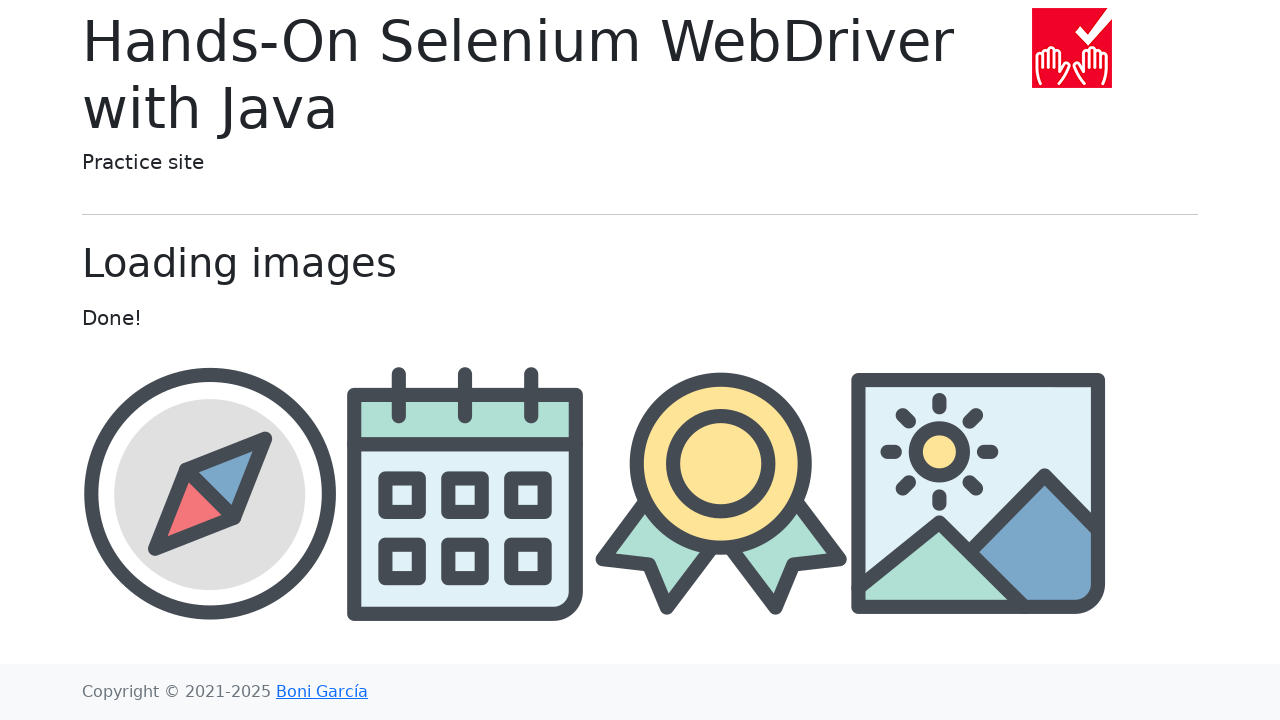

Verified that image source contains 'landscape'
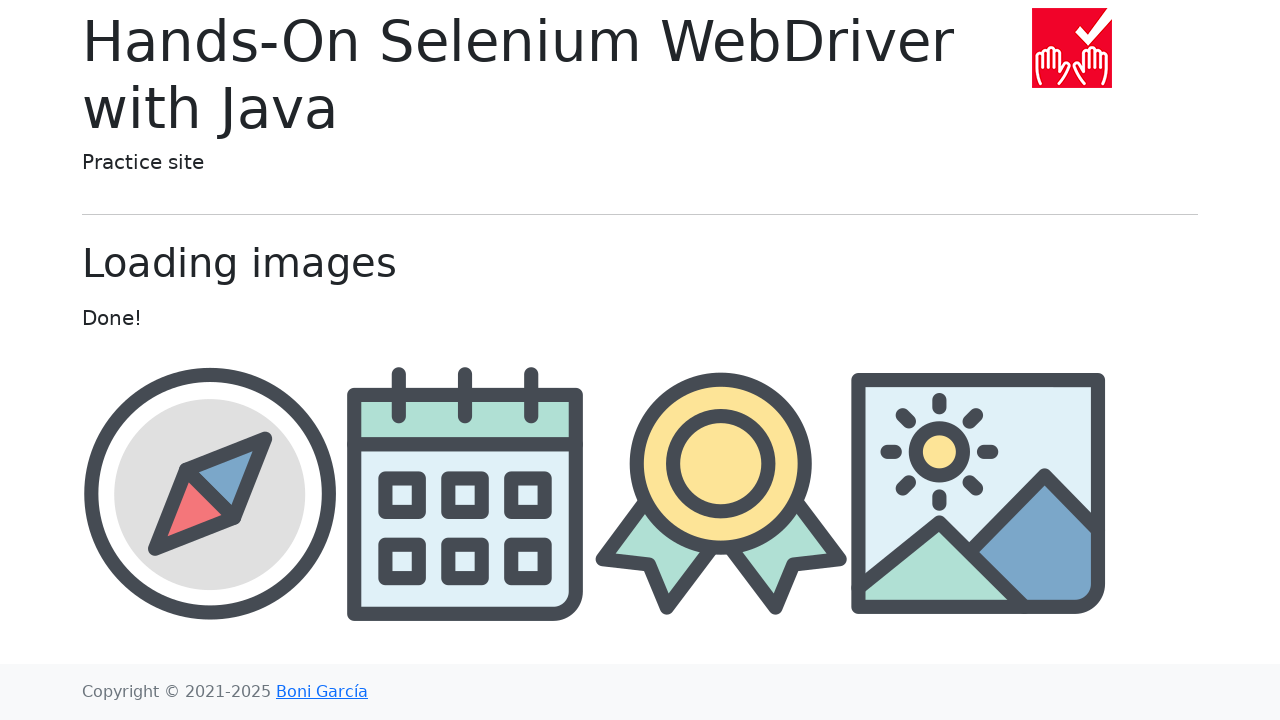

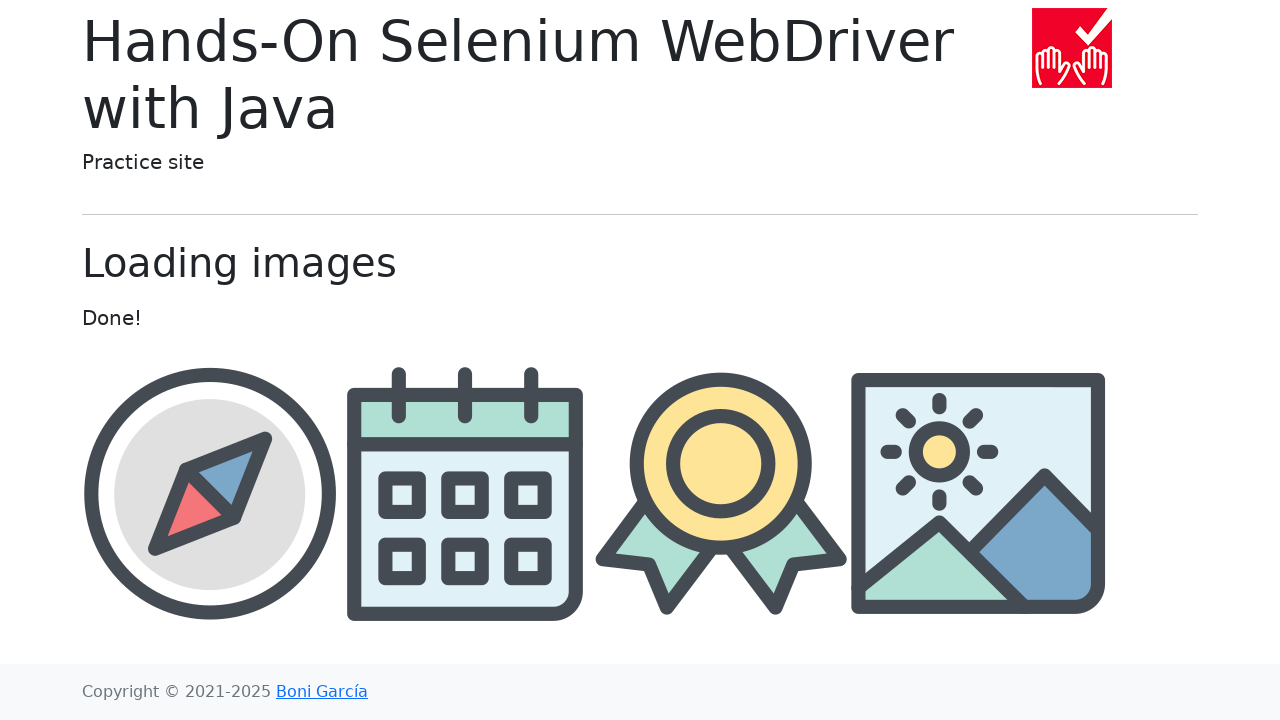